Tests dynamic loading functionality by clicking a Start button and waiting for dynamically loaded content to appear on the page

Starting URL: https://the-internet.herokuapp.com/dynamic_loading/1

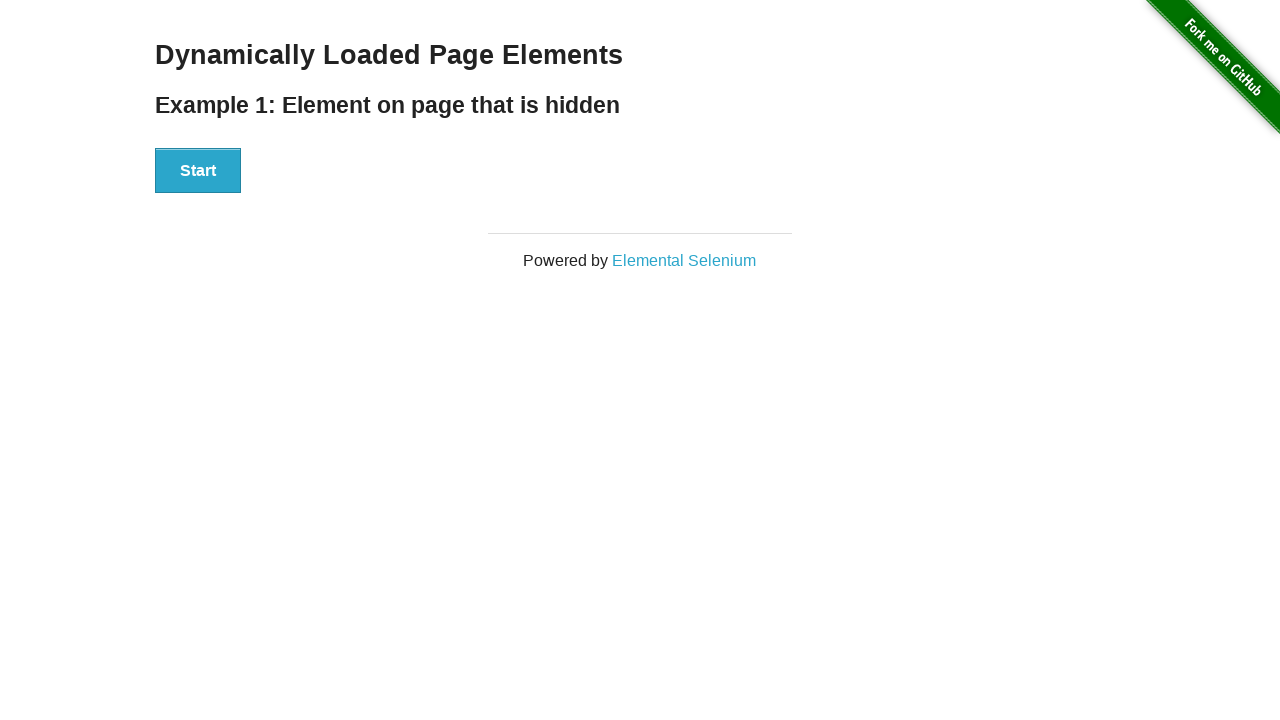

Clicked Start button to initiate dynamic loading at (198, 171) on #start button
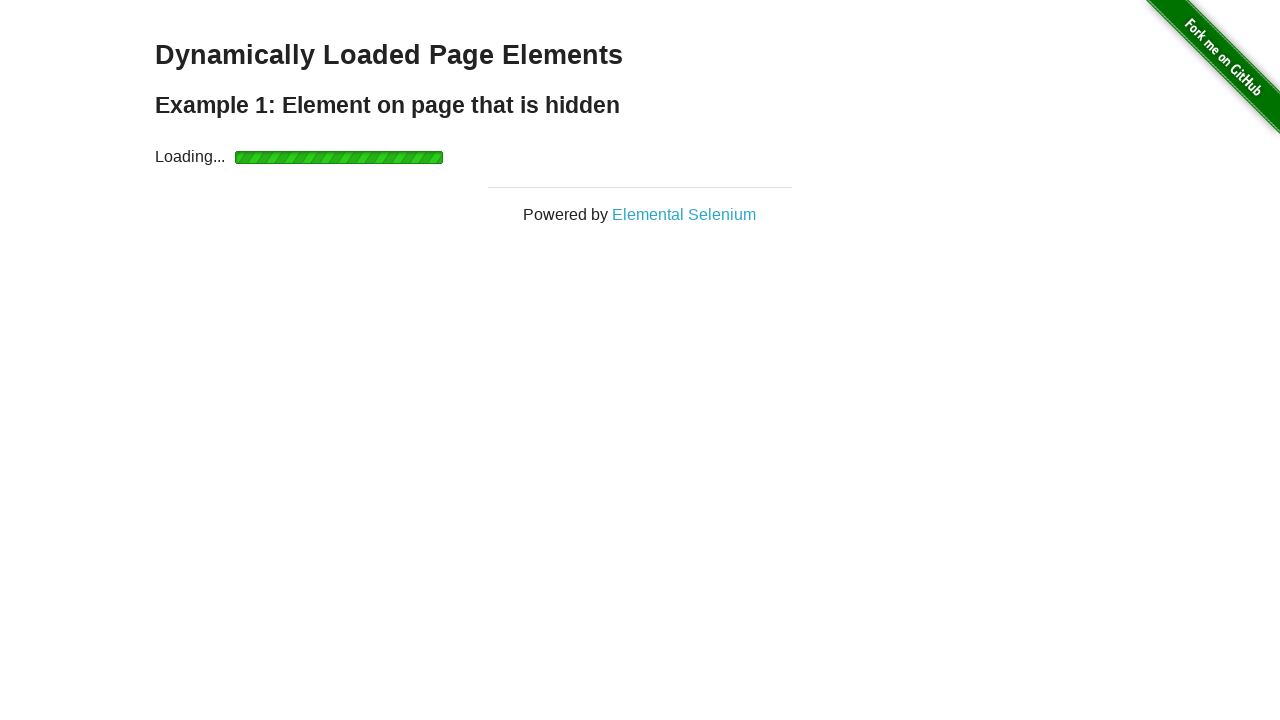

Waited for dynamically loaded content to appear
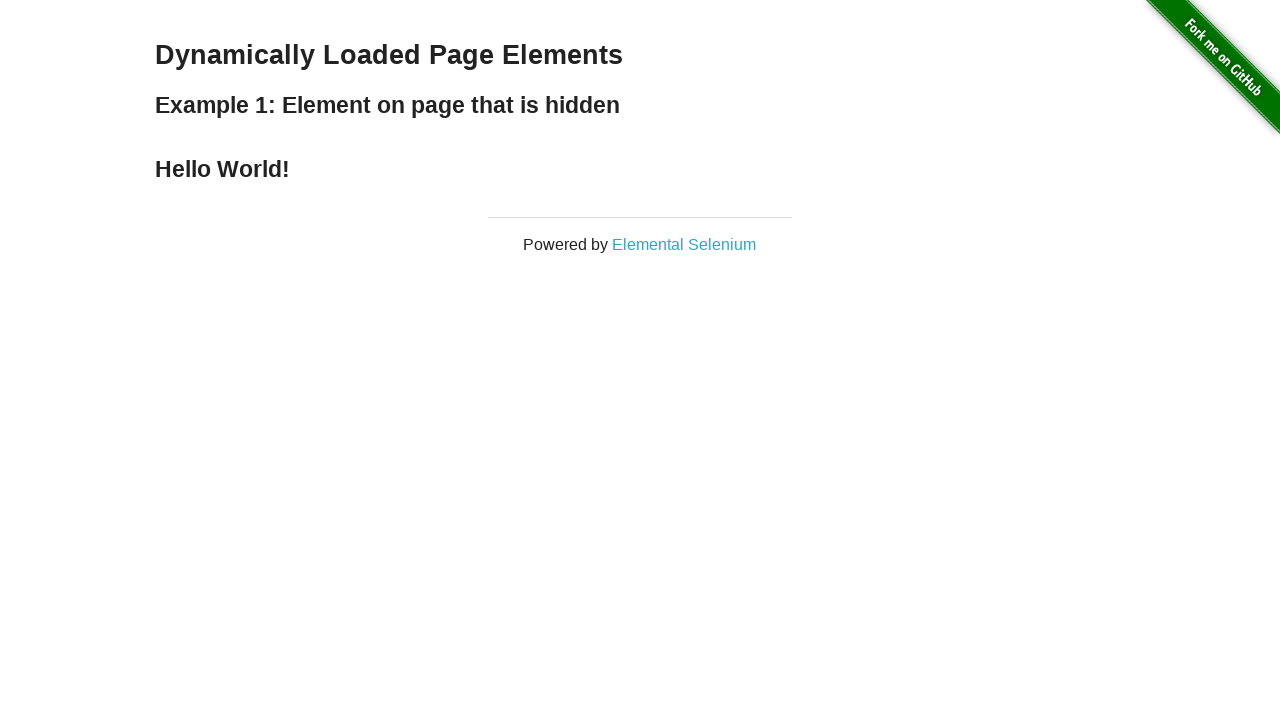

Verified dynamically loaded h4 element is visible
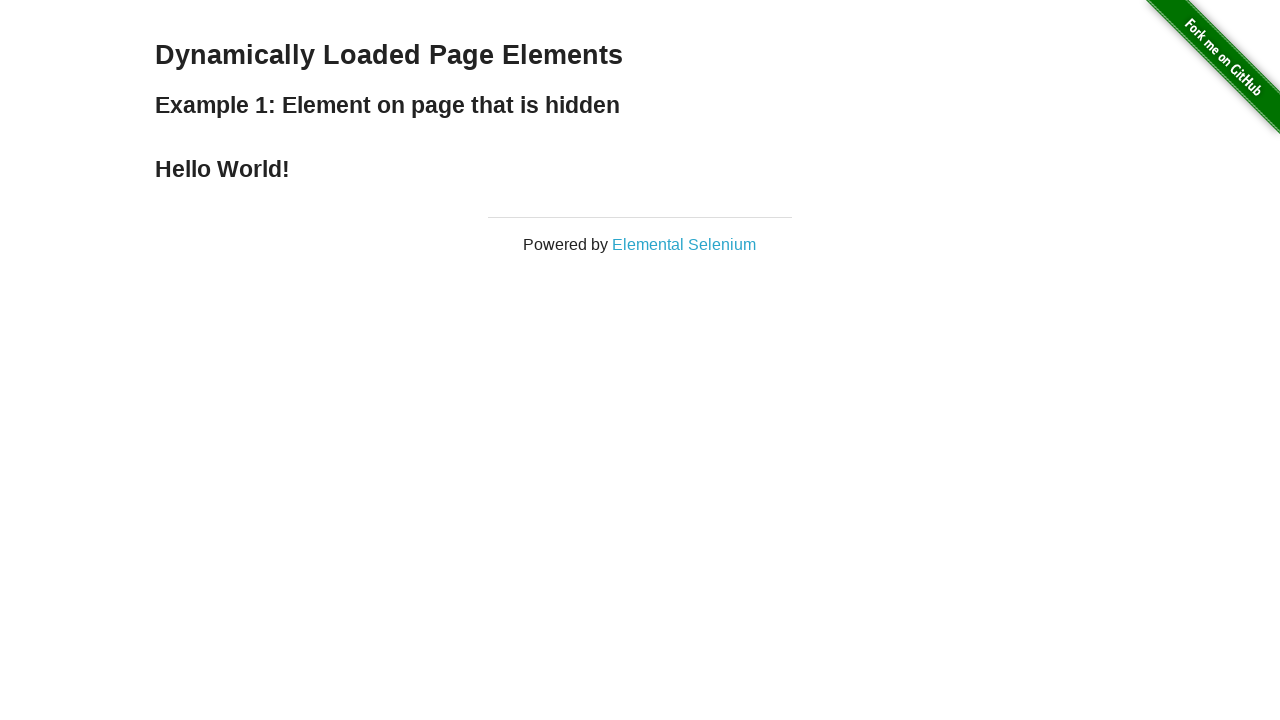

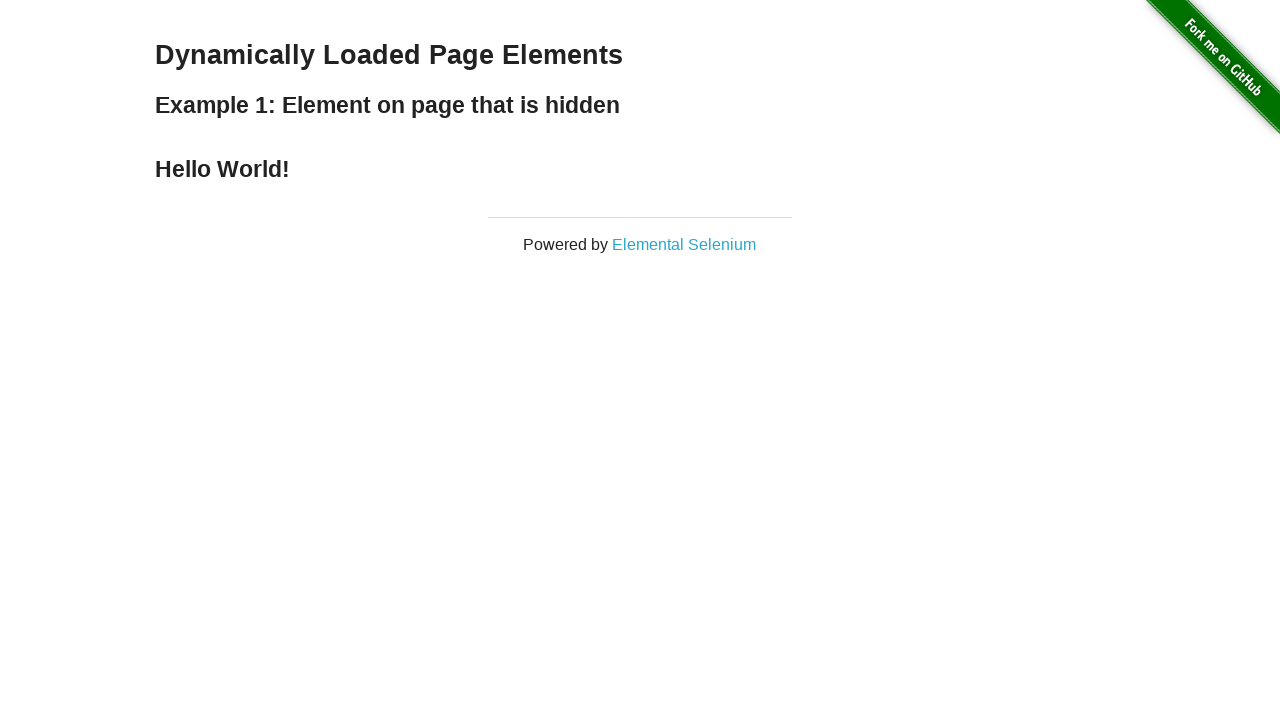